Tests triggering a confirm dialog and accepting it

Starting URL: https://testpages.eviltester.com/styled/alerts/alert-test.html

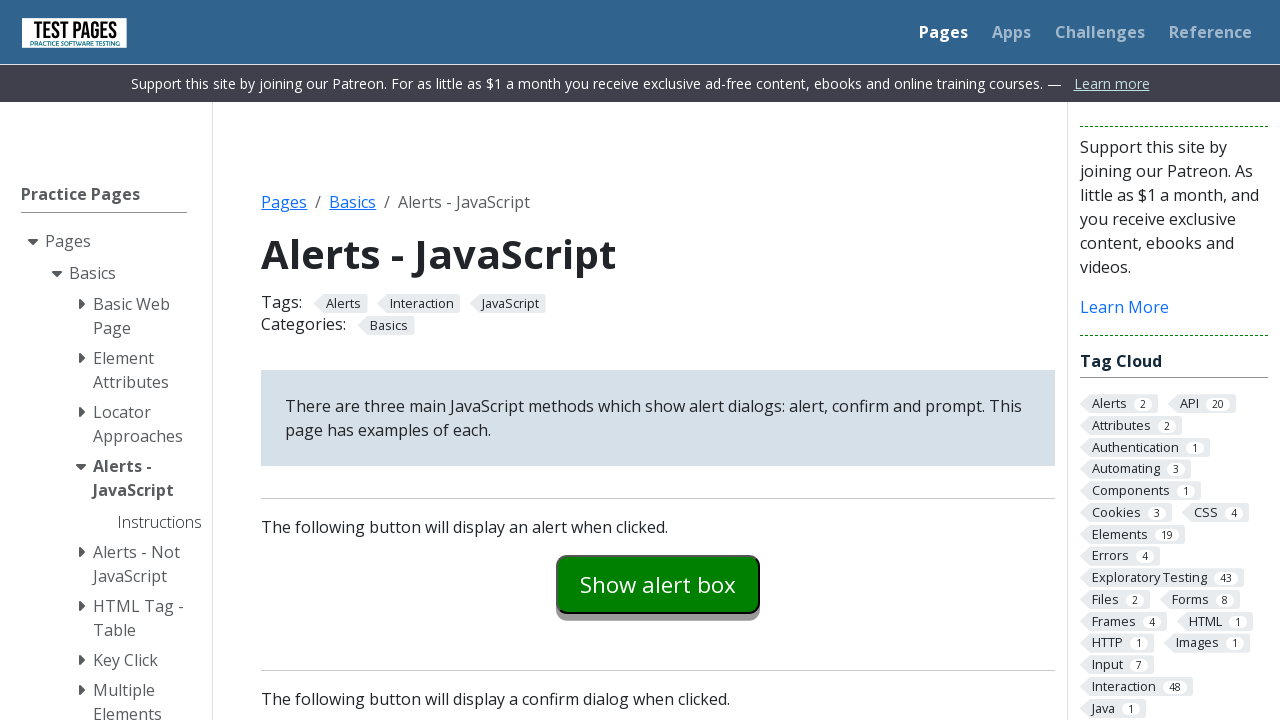

Set up dialog handler to accept confirm dialogs
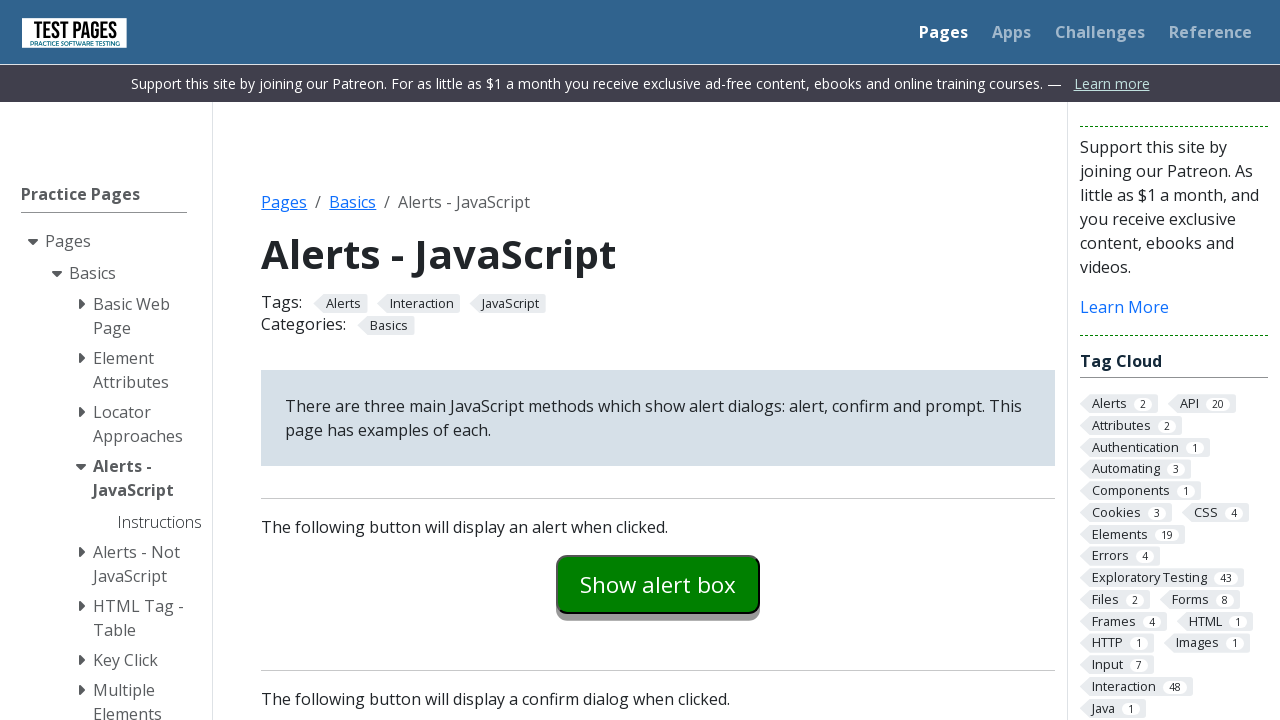

Clicked confirm example button to trigger confirm dialog at (658, 360) on #confirmexample
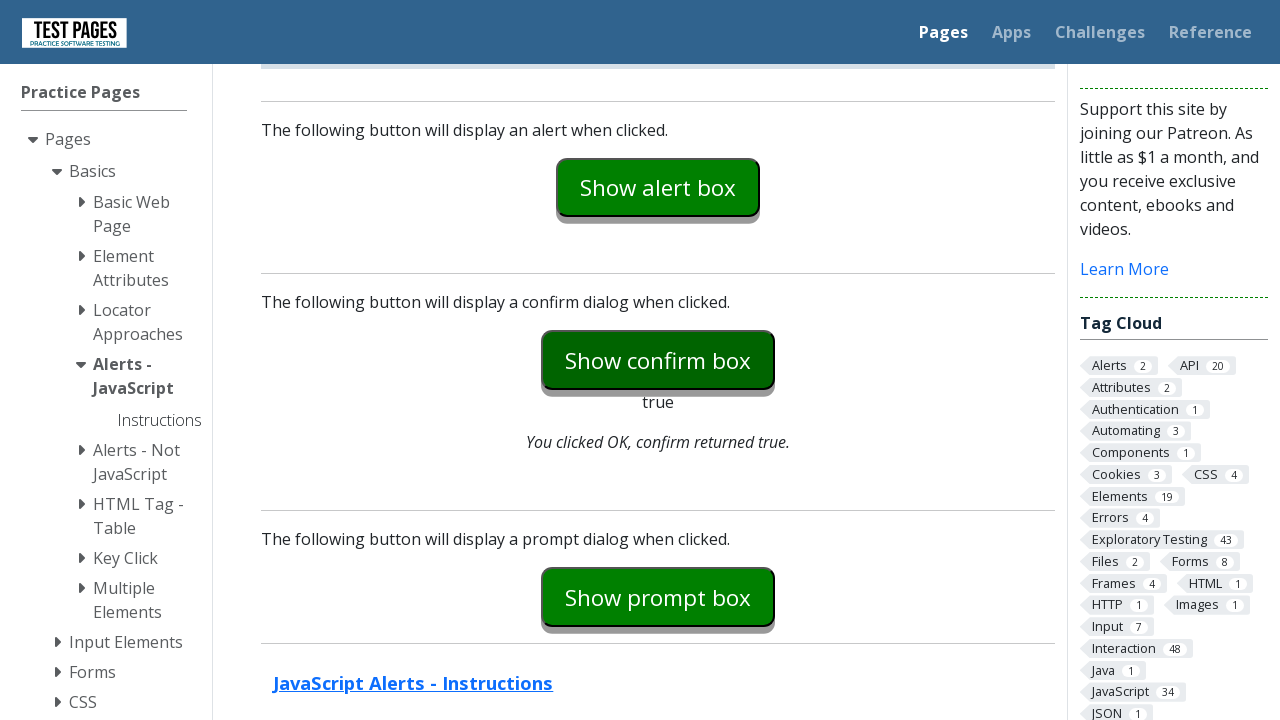

Confirmed that confirm dialog was accepted and result message displayed correctly
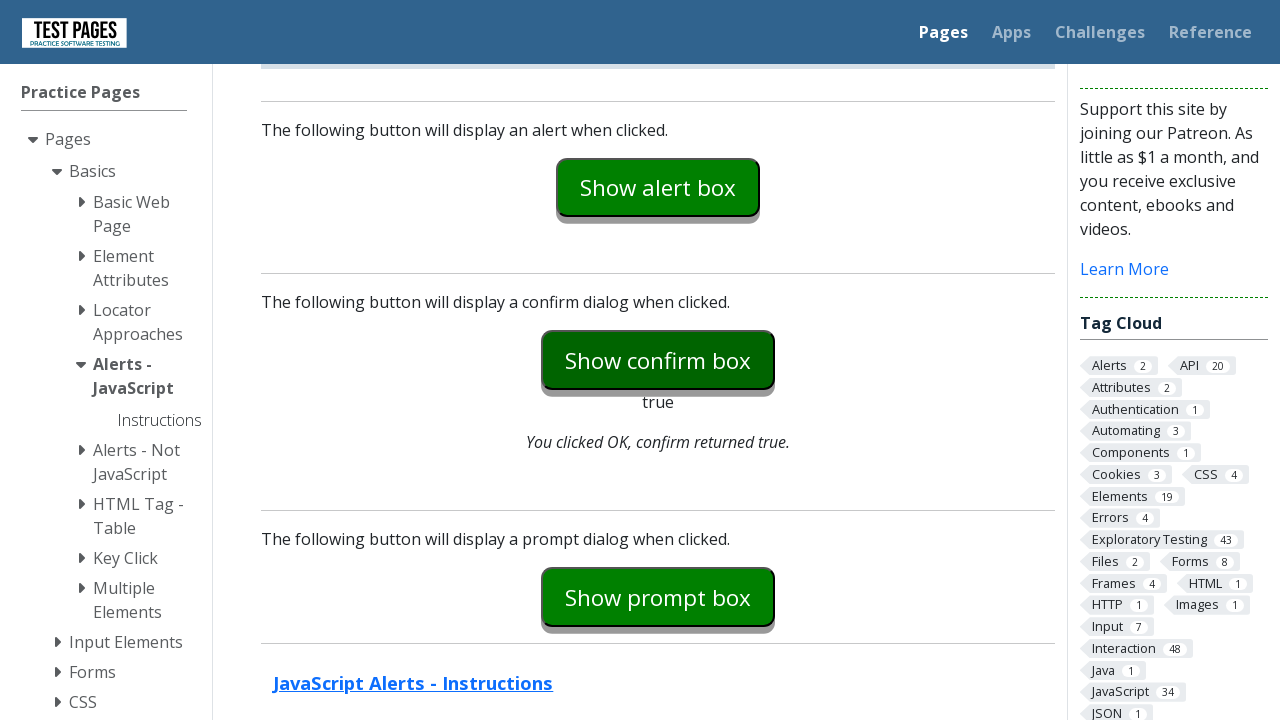

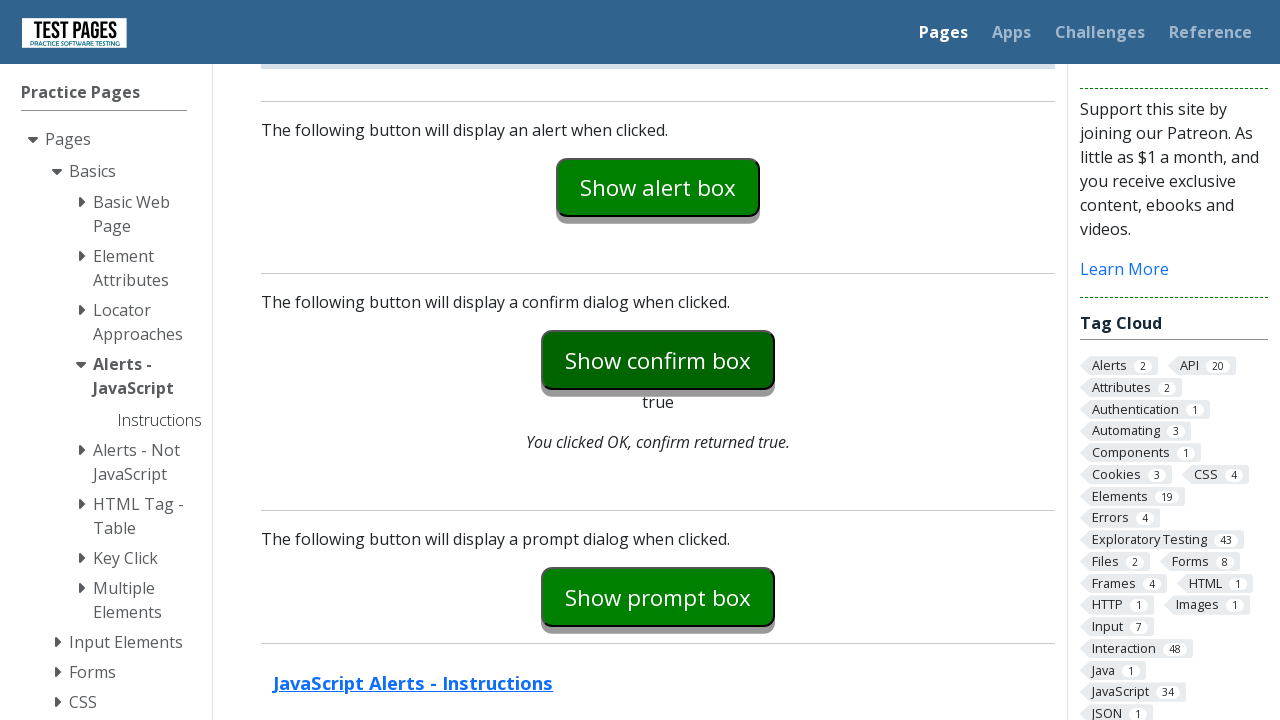